Tests prompt alert functionality by clicking prompt button, entering text, and verifying the result

Starting URL: https://demoqa.com/alerts

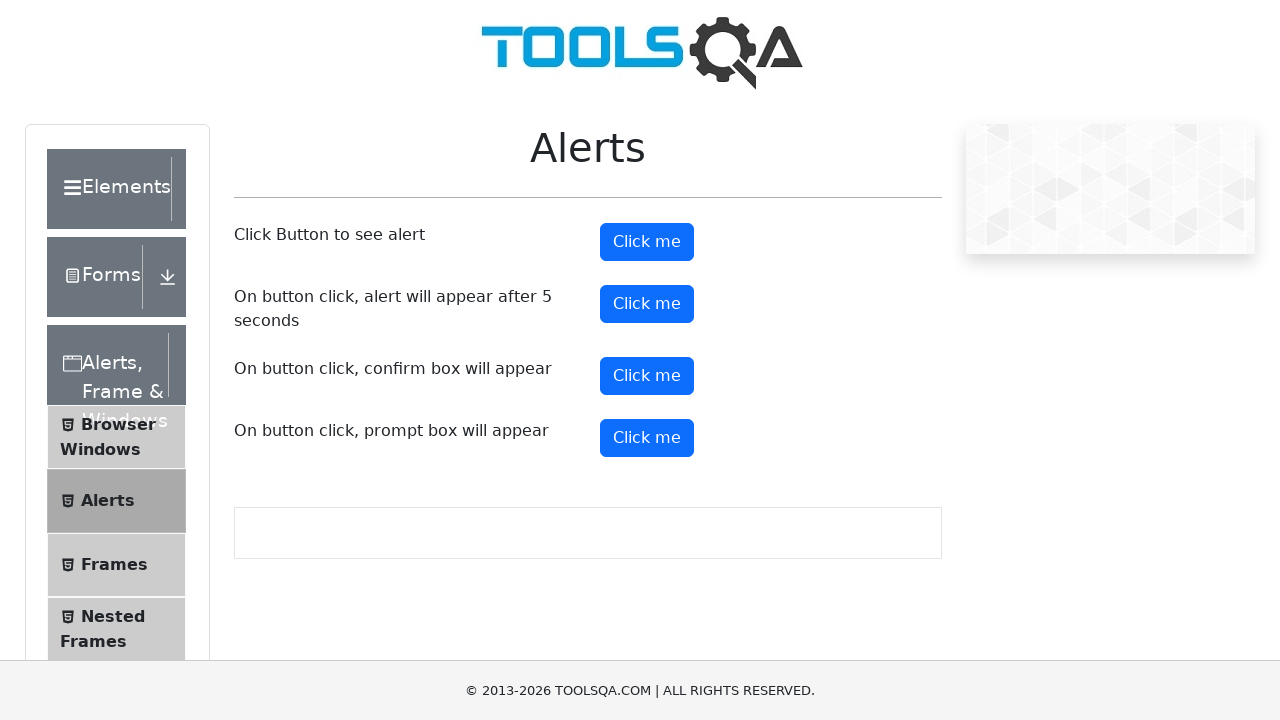

Set up dialog handler to accept prompt with 'some text'
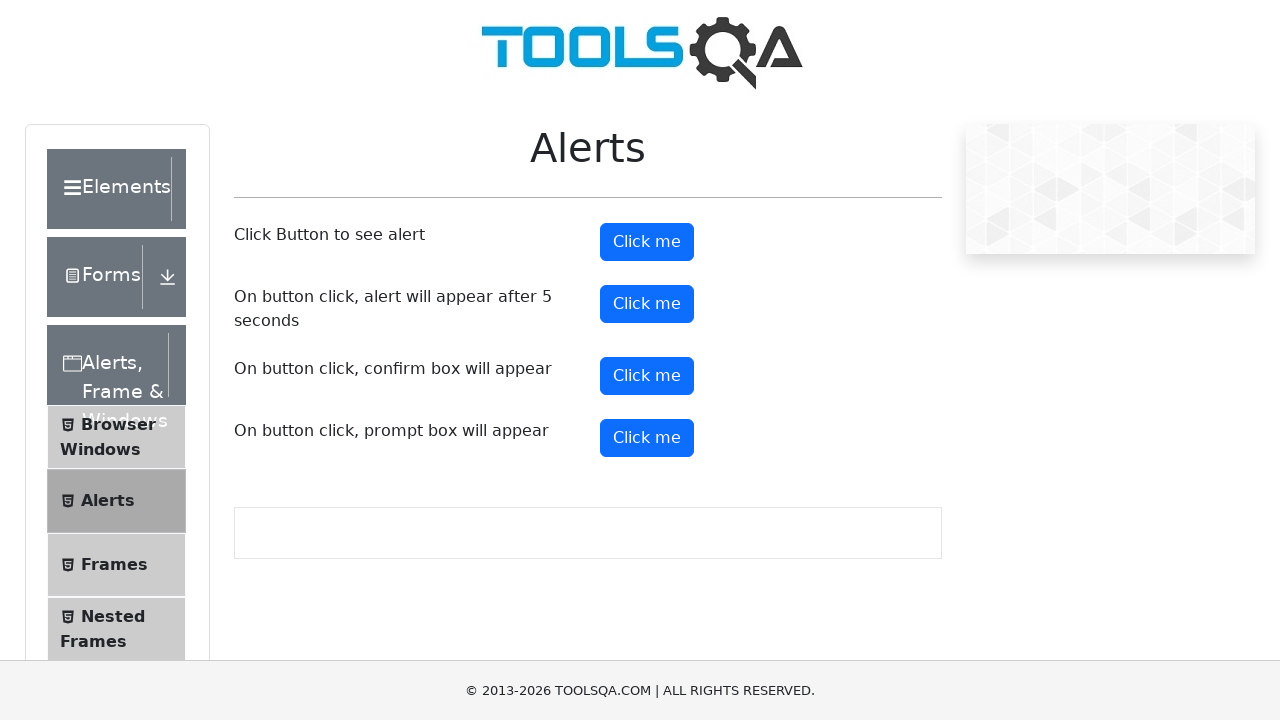

Clicked prompt button to trigger alert at (647, 438) on #promtButton
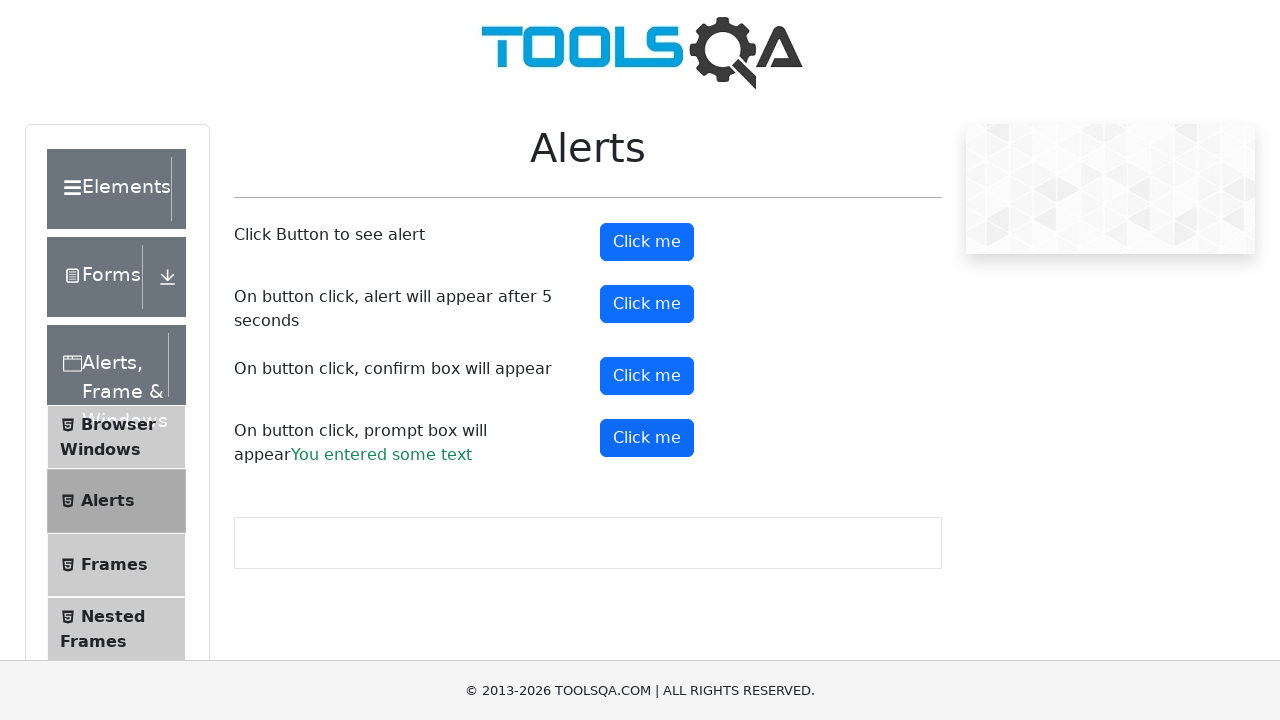

Prompt result text appeared on page
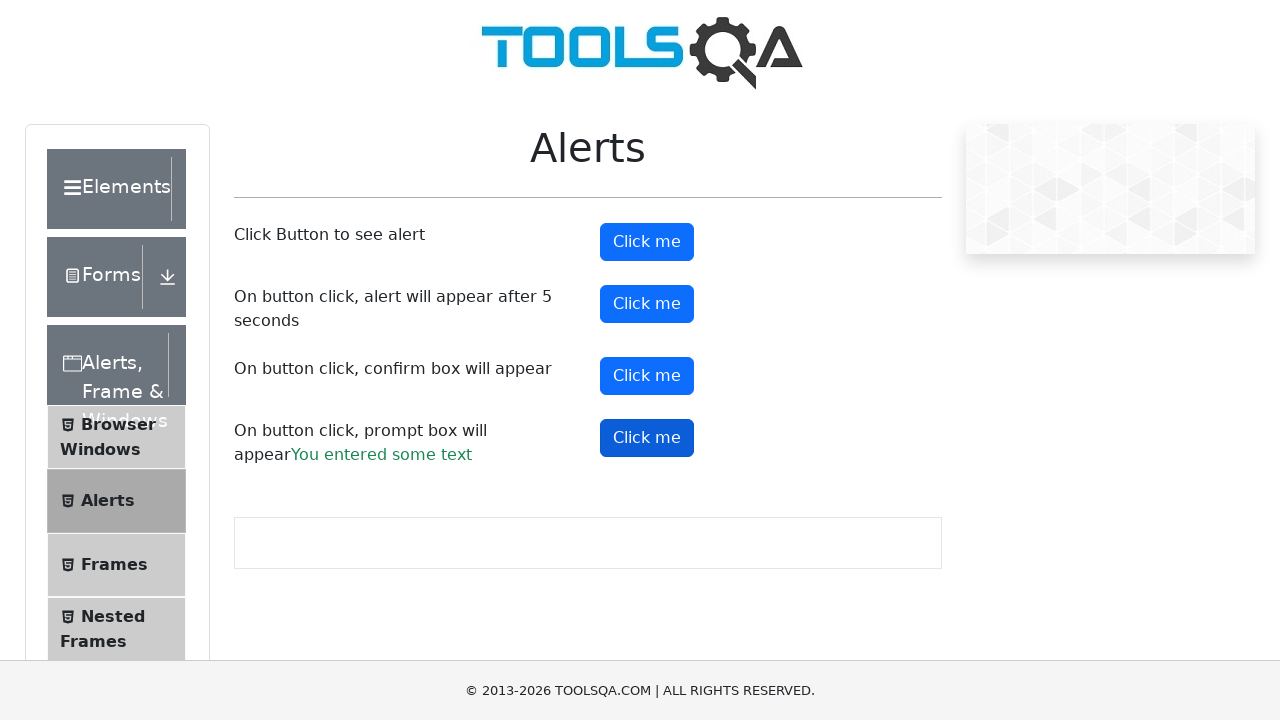

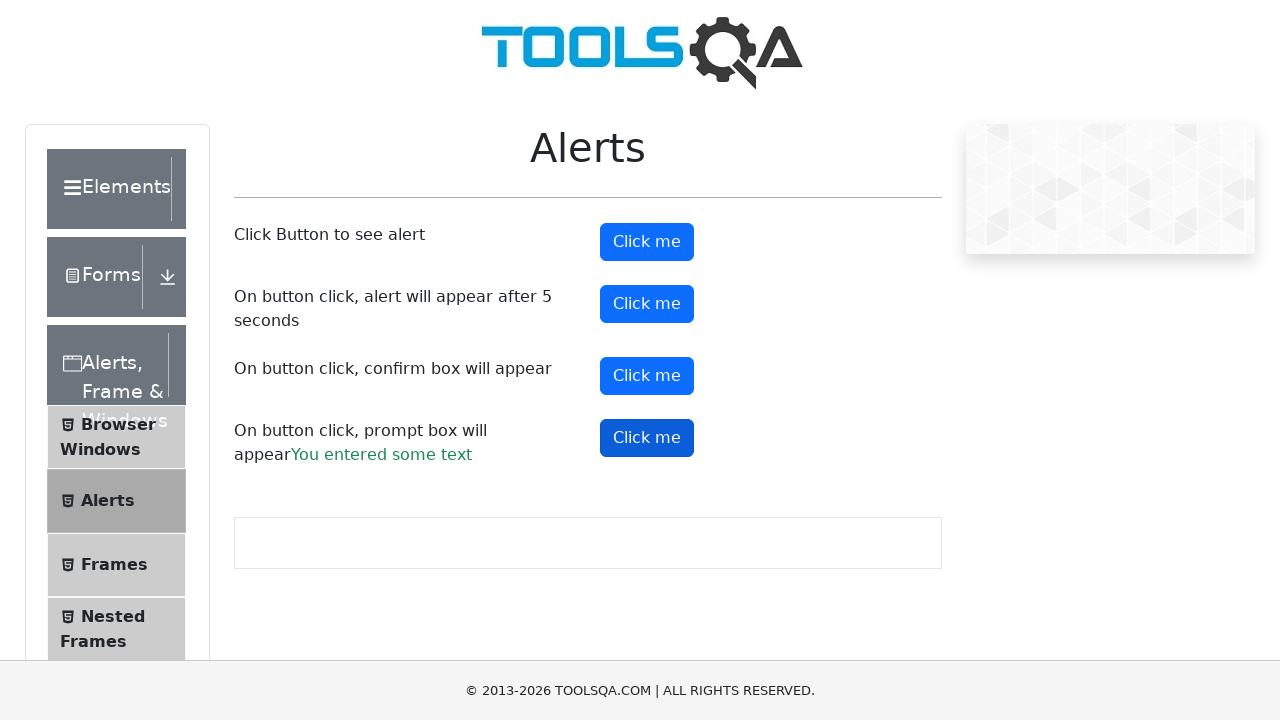